Tests the sorting functionality of a table by clicking on the first column header and verifying that the vegetable names are displayed in sorted alphabetical order.

Starting URL: https://rahulshettyacademy.com/seleniumPractise/#/offers

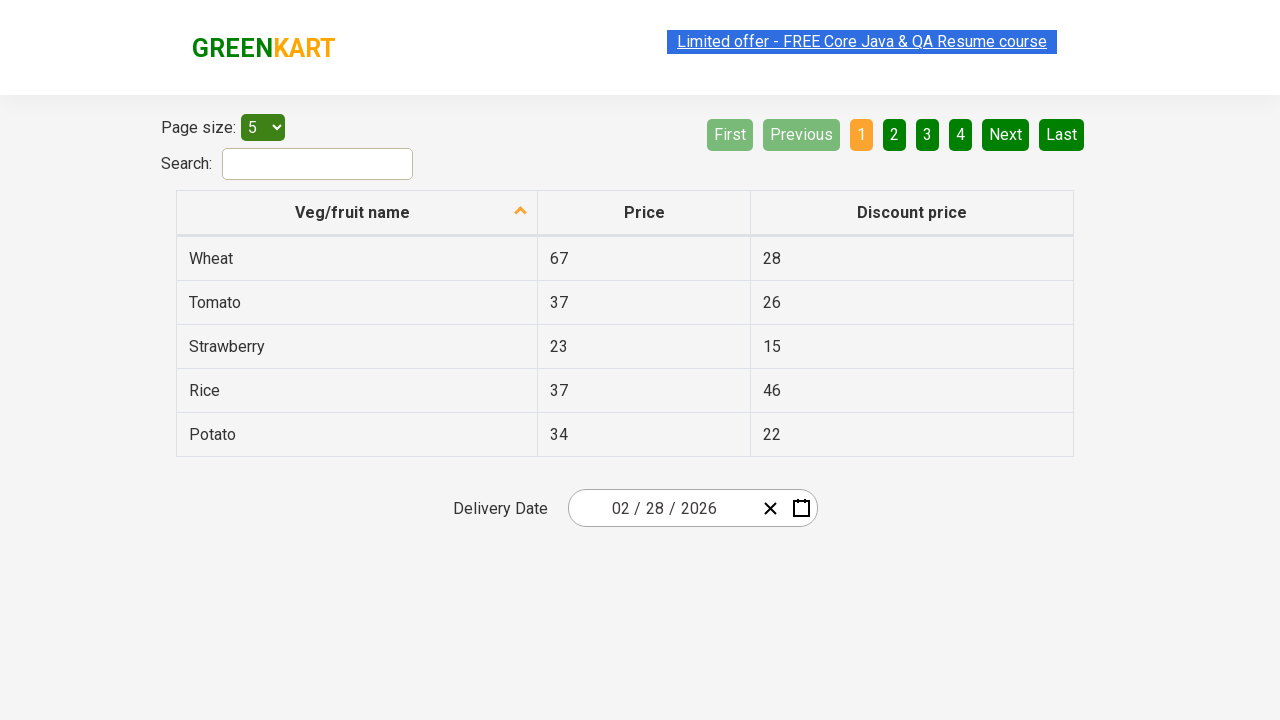

Clicked first column header to sort table at (357, 213) on (//table//tr//th)[1]
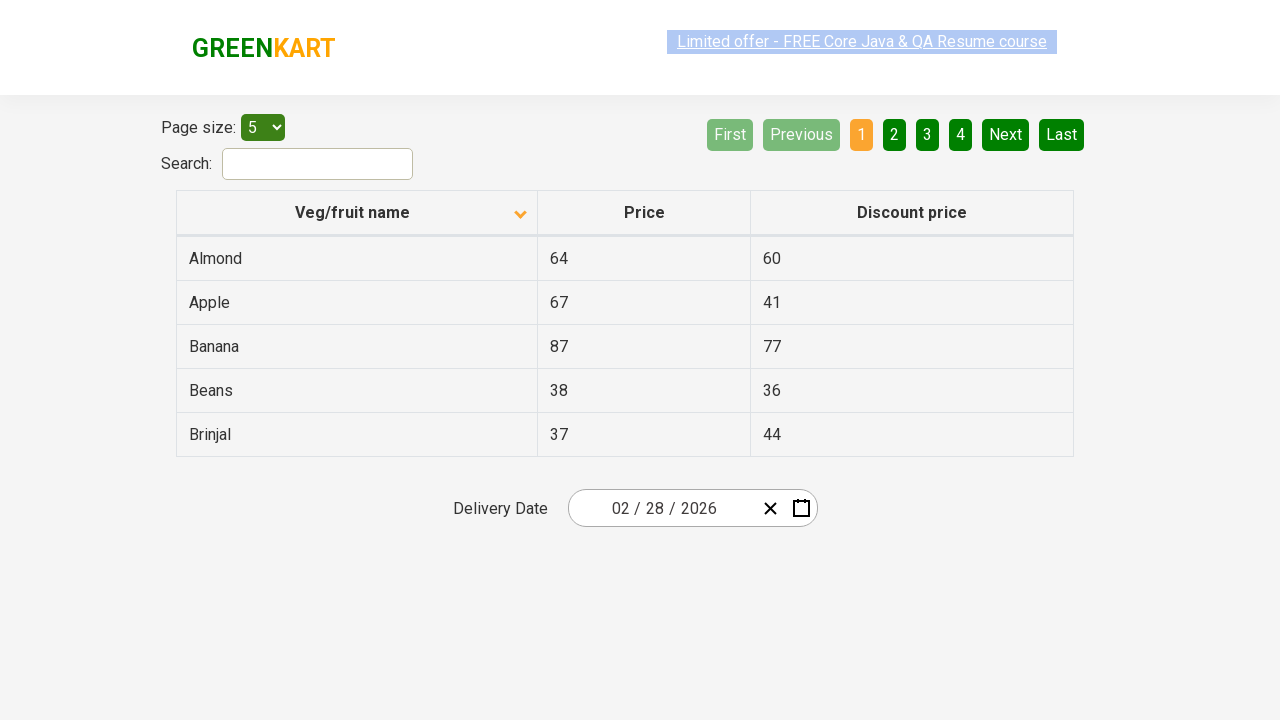

Table sorted and first column cells loaded
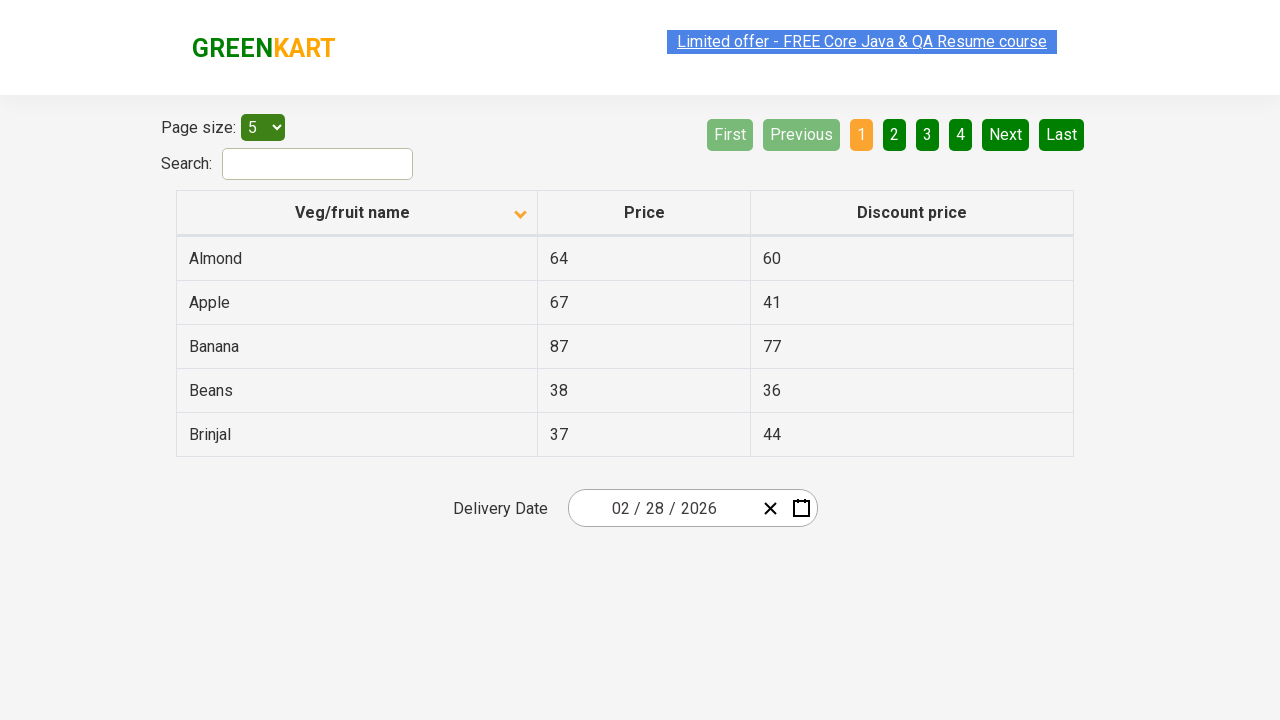

Retrieved all vegetable names from first column
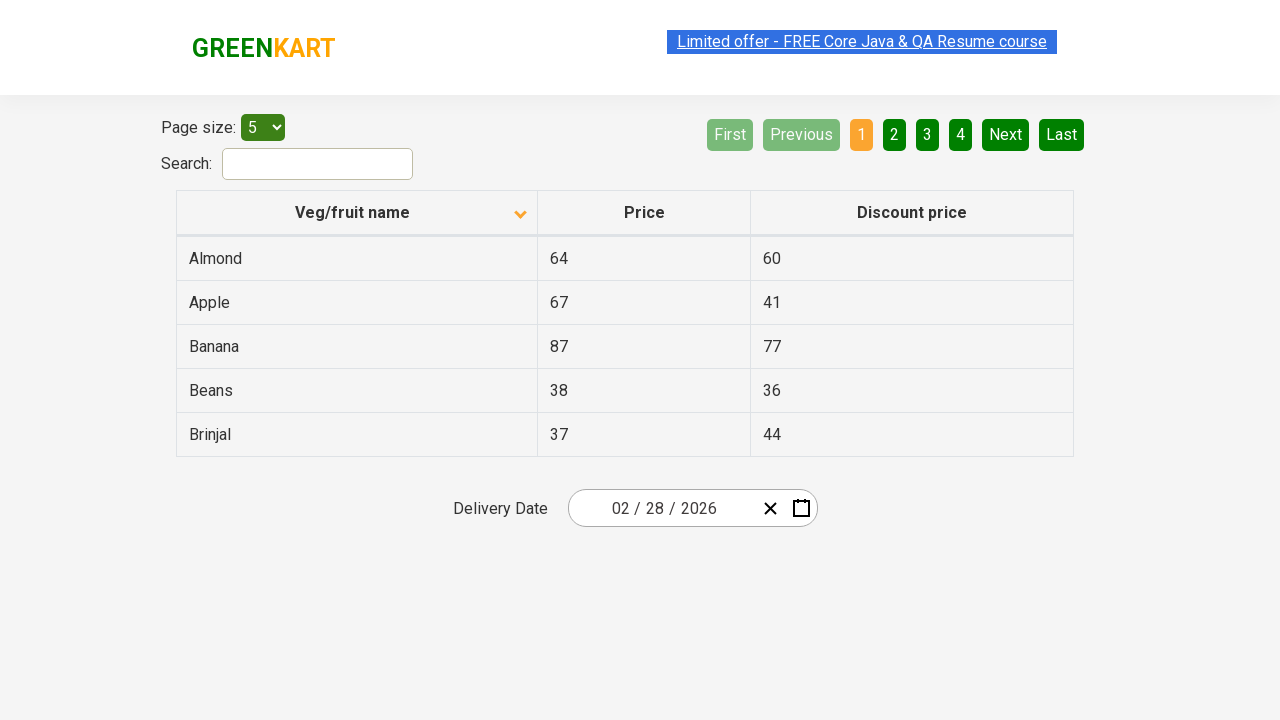

Extracted 5 vegetable names from table
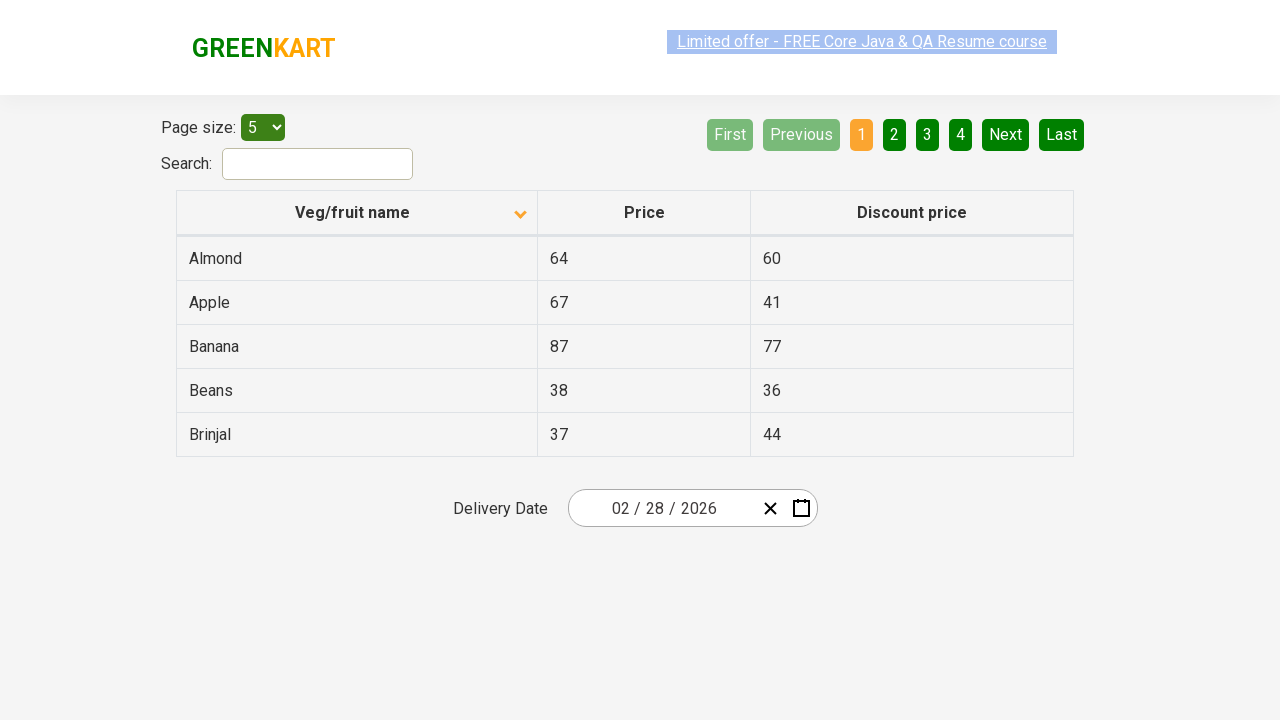

Created alphabetically sorted copy of vegetable names
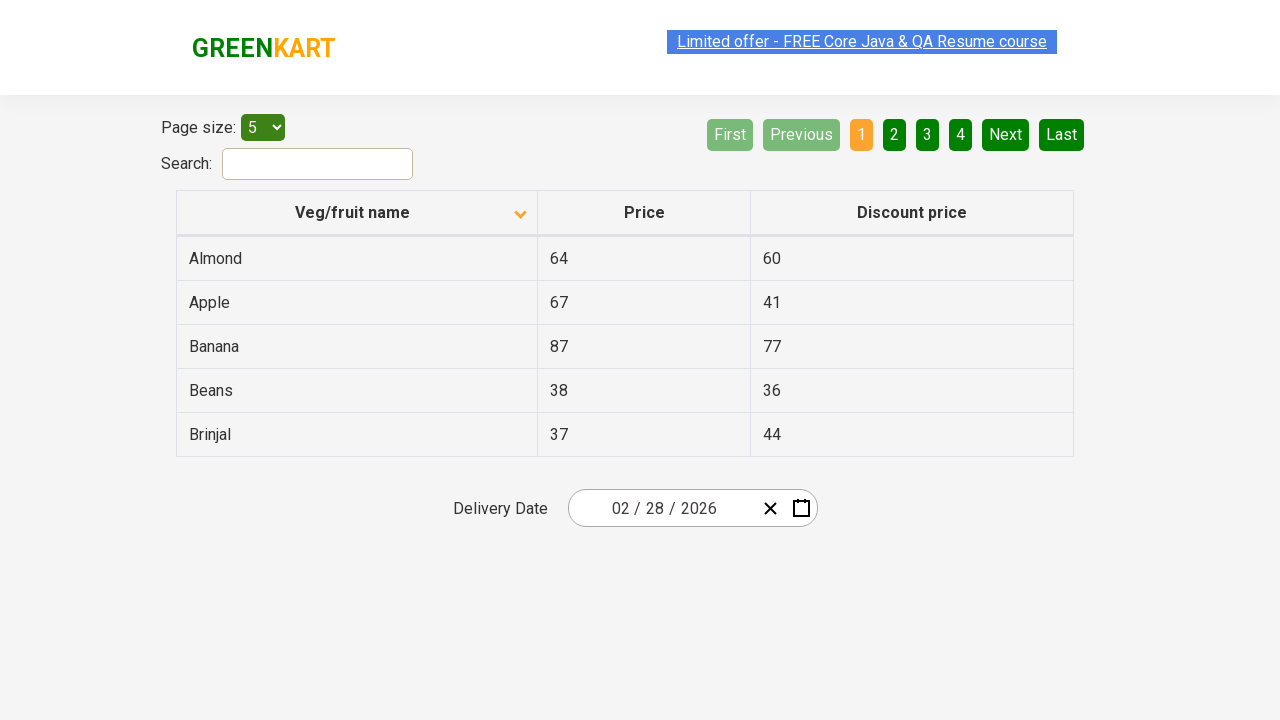

Verified that vegetable names are sorted in alphabetical order
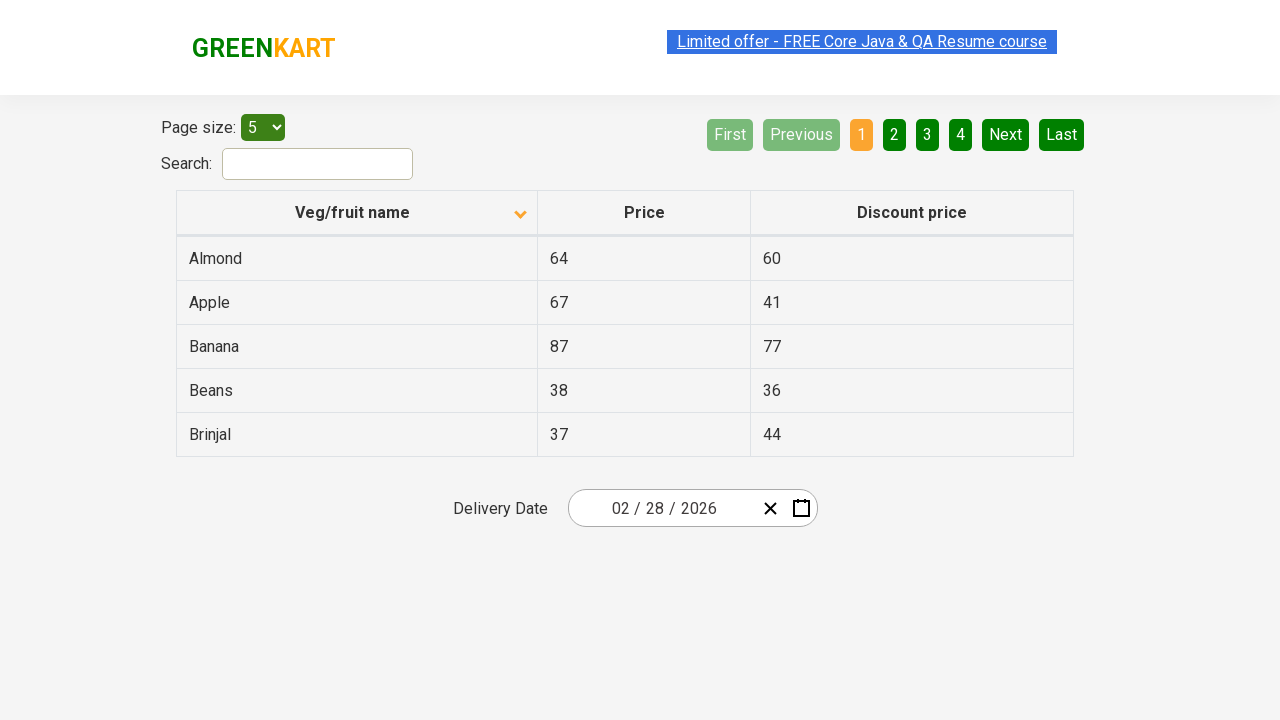

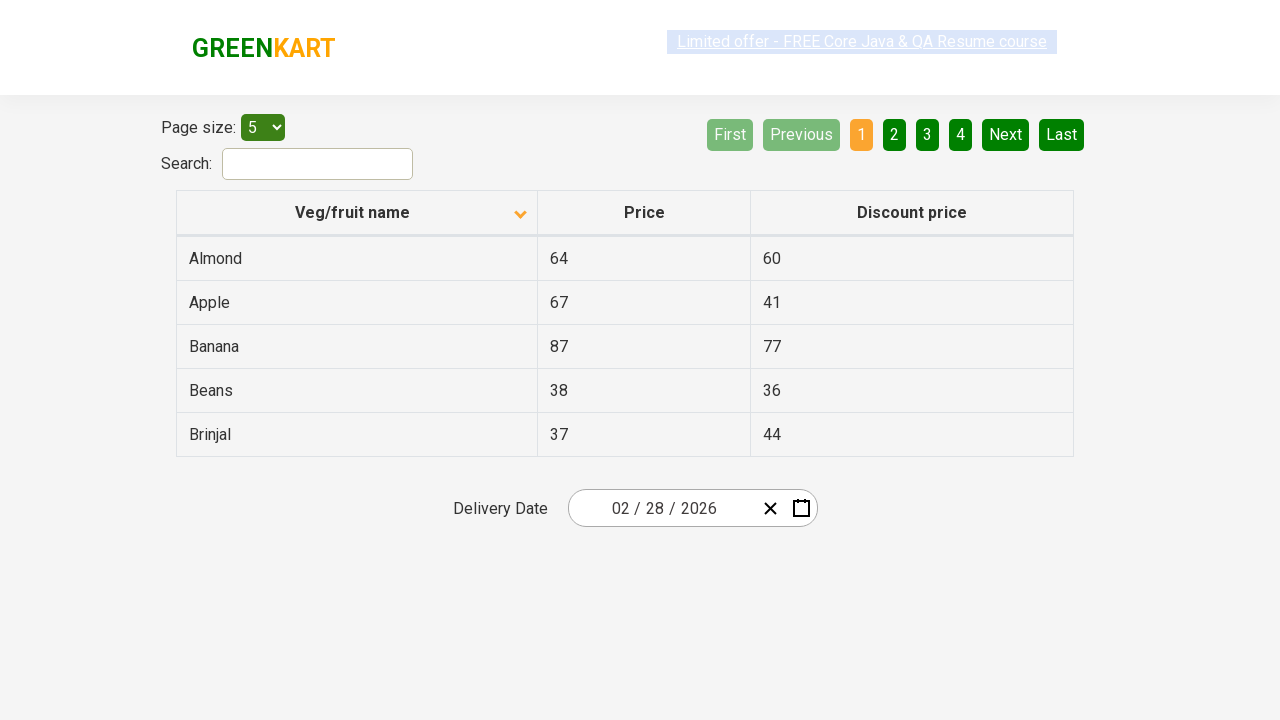